Tests alert popup handling by clicking a button that triggers an alert and then accepting it

Starting URL: https://demoqa.com/alerts

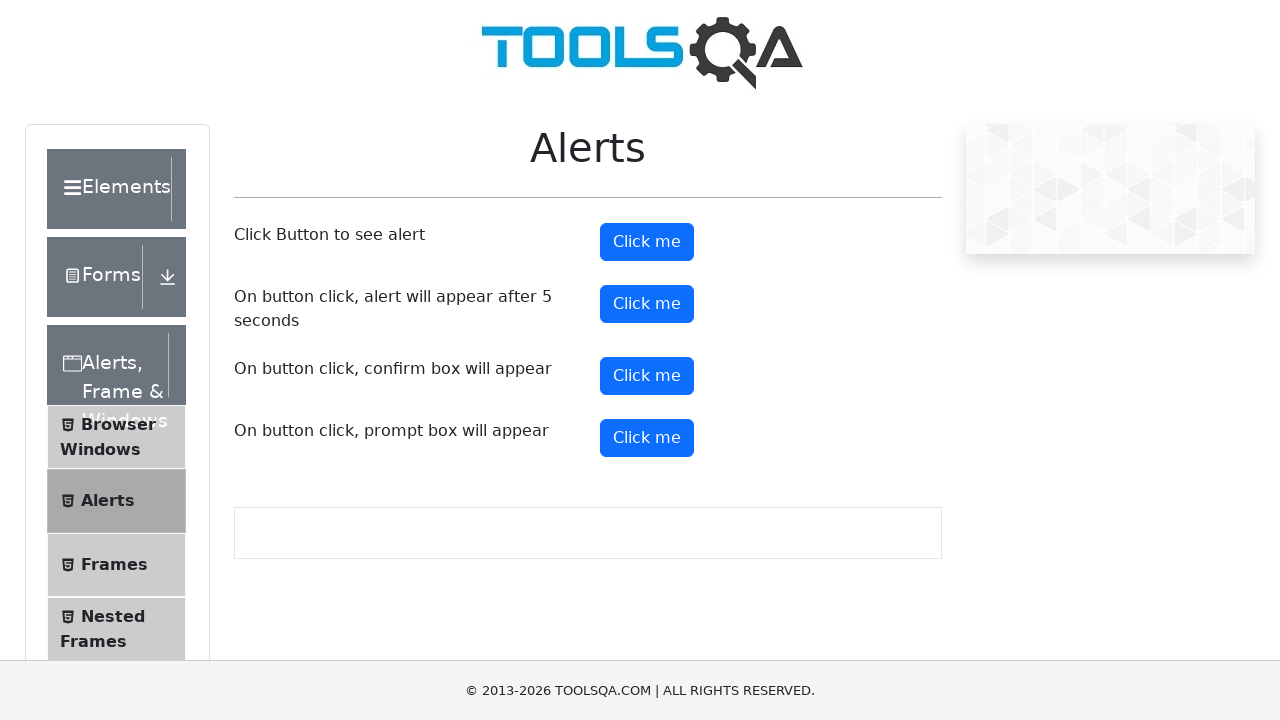

Clicked alert button to trigger alert popup at (647, 242) on #alertButton
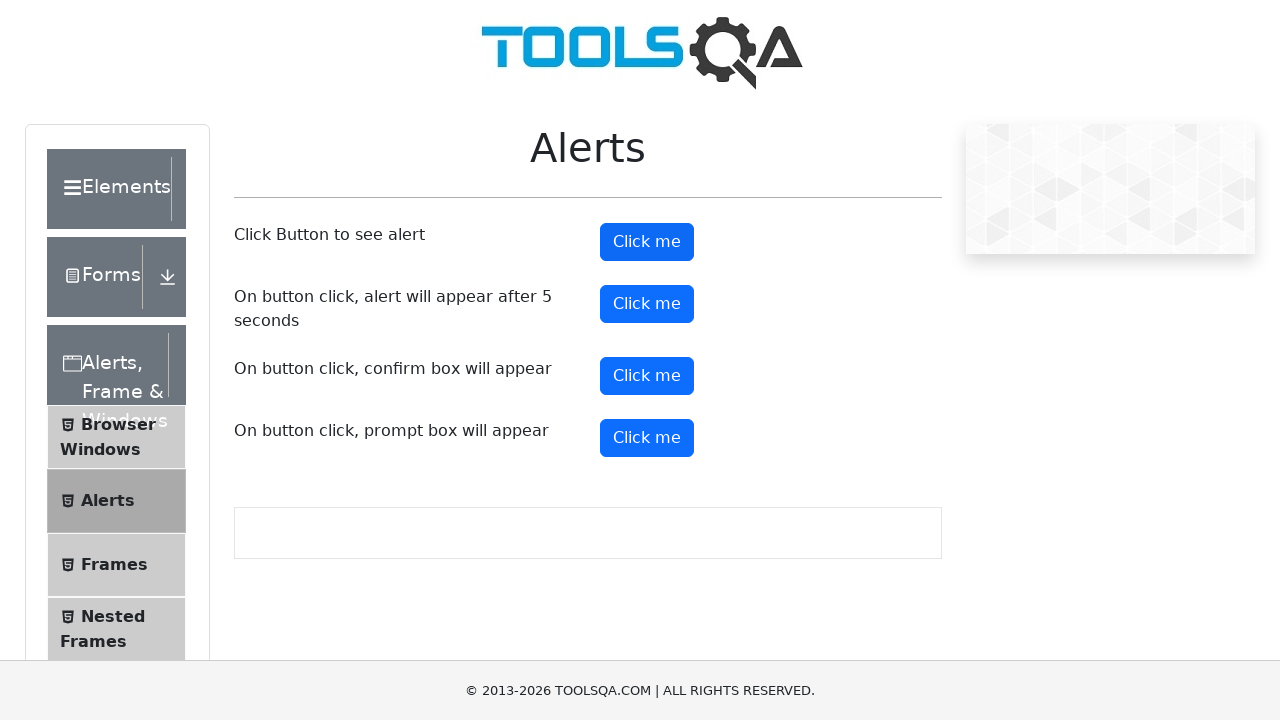

Waited 3 seconds for alert to appear
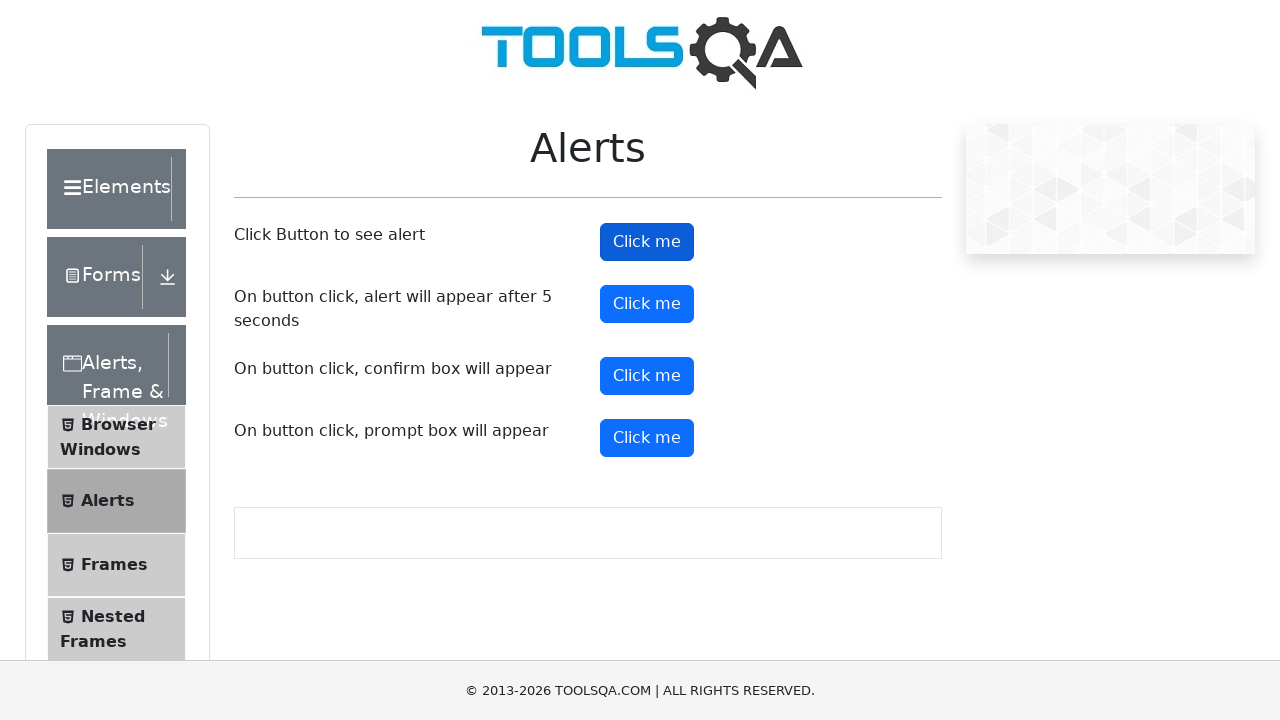

Set up dialog handler to automatically accept alerts
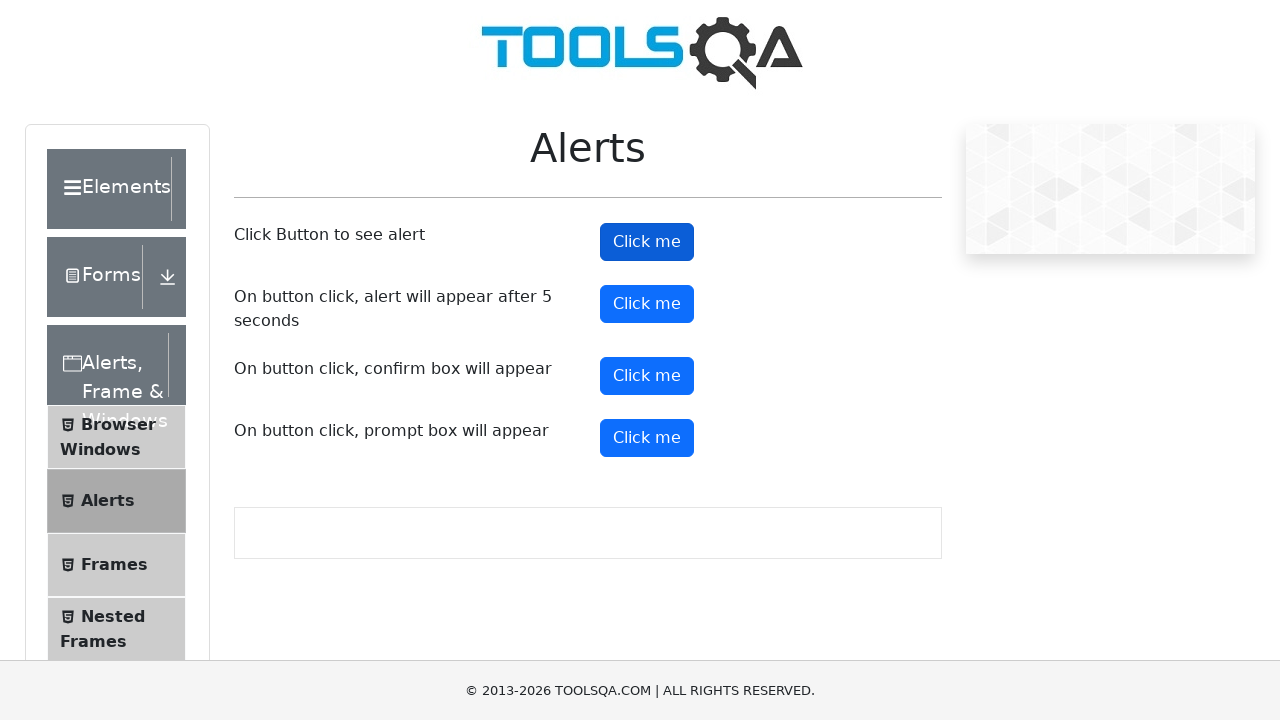

Clicked alert button again to trigger alert with handler active at (647, 242) on #alertButton
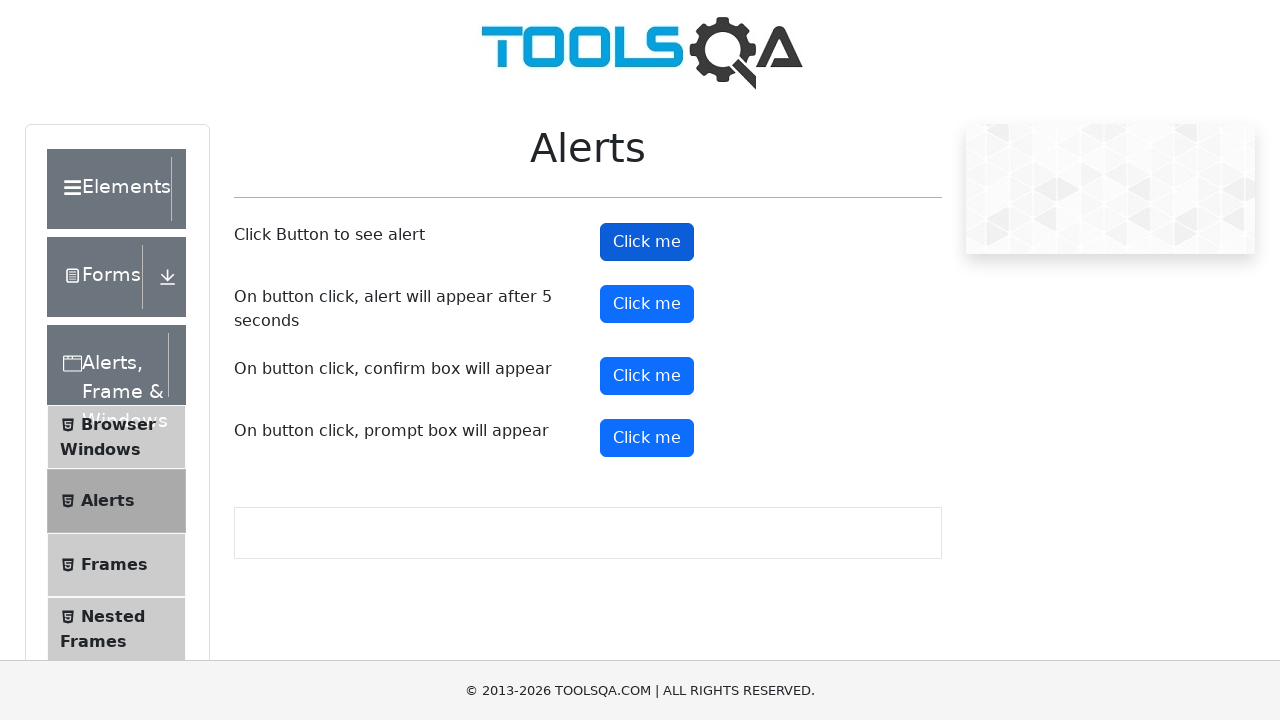

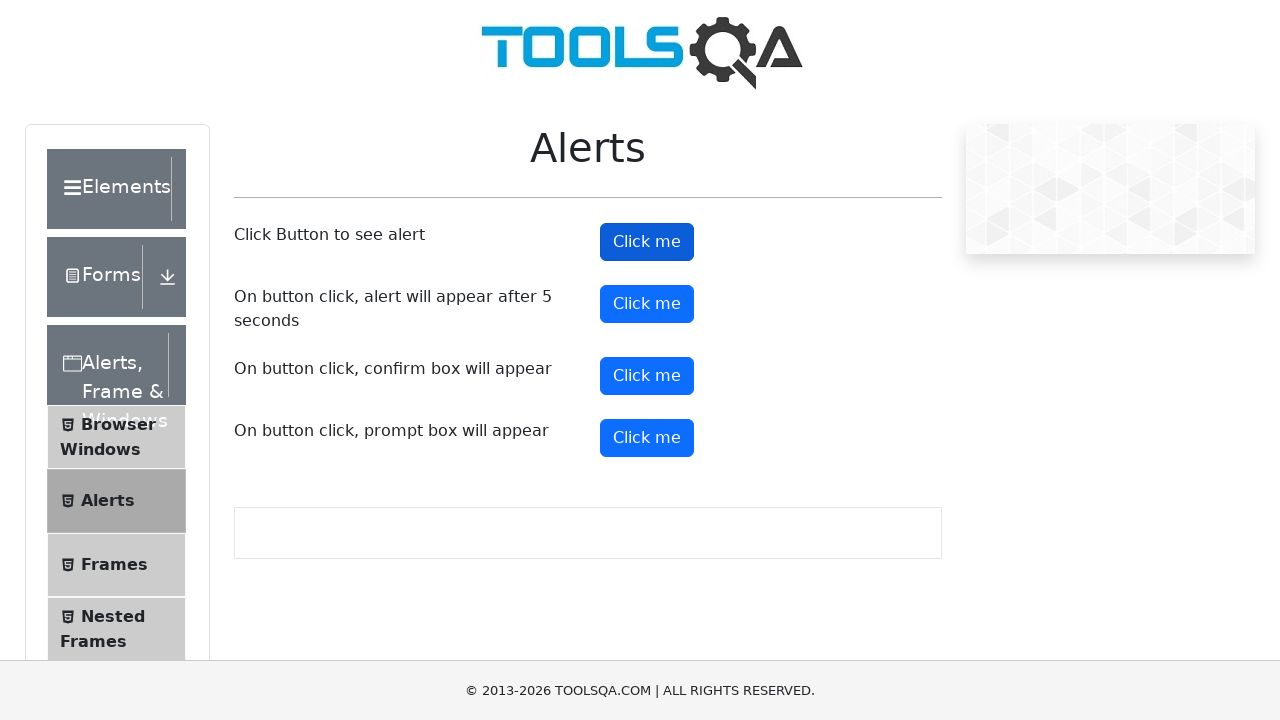